Tests scrolling functionality at window and component level, then validates table data by summing values in a column and comparing with displayed total

Starting URL: https://rahulshettyacademy.com/AutomationPractice/

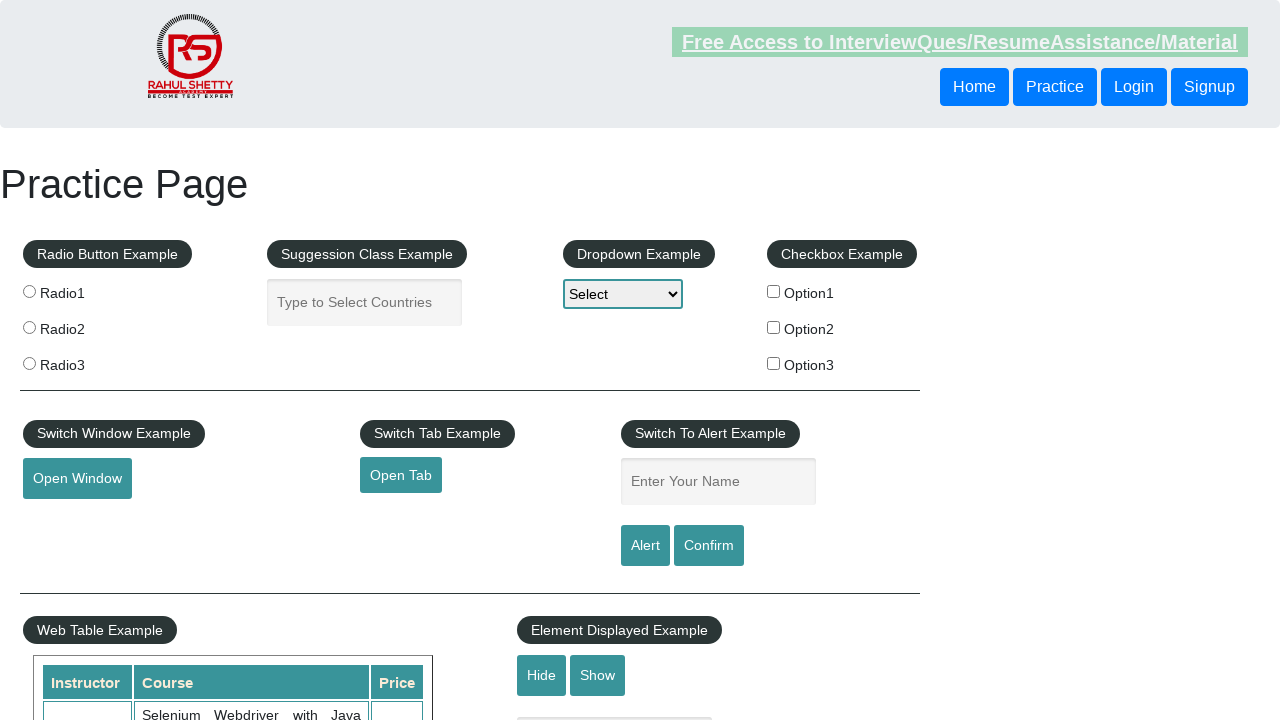

Scrolled window down by 550 pixels
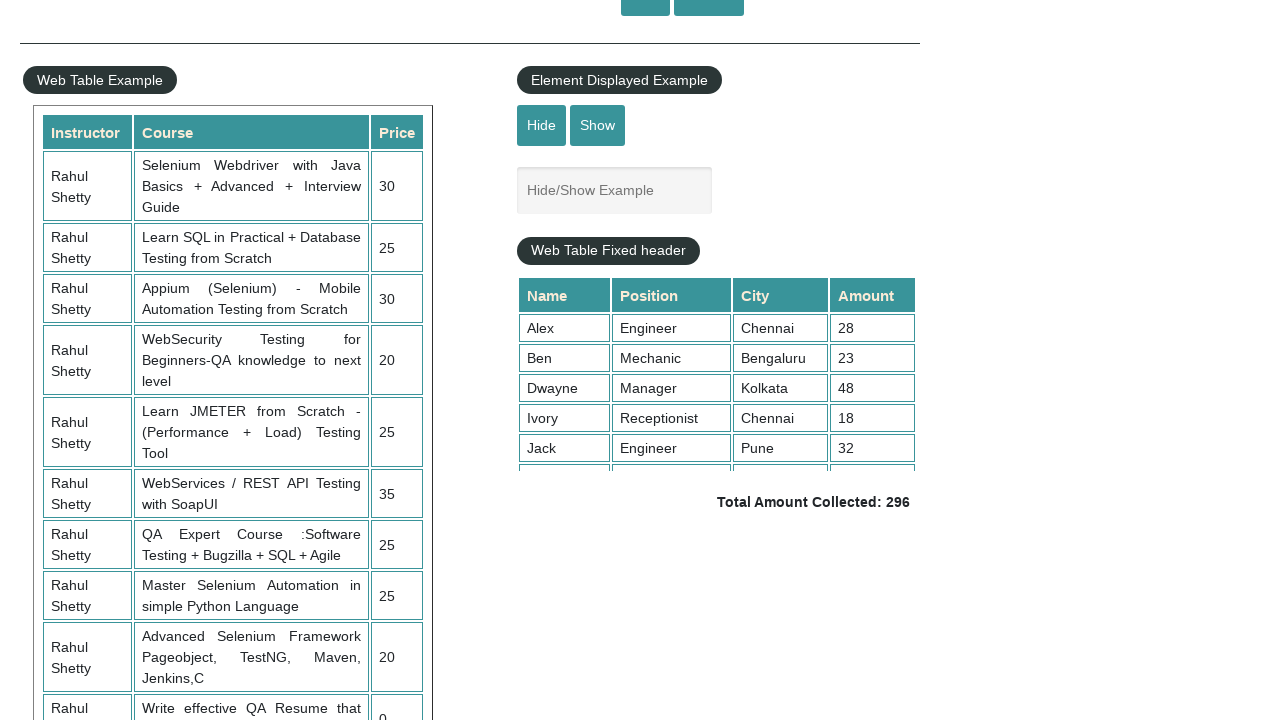

Waited 3 seconds for scroll animation to complete
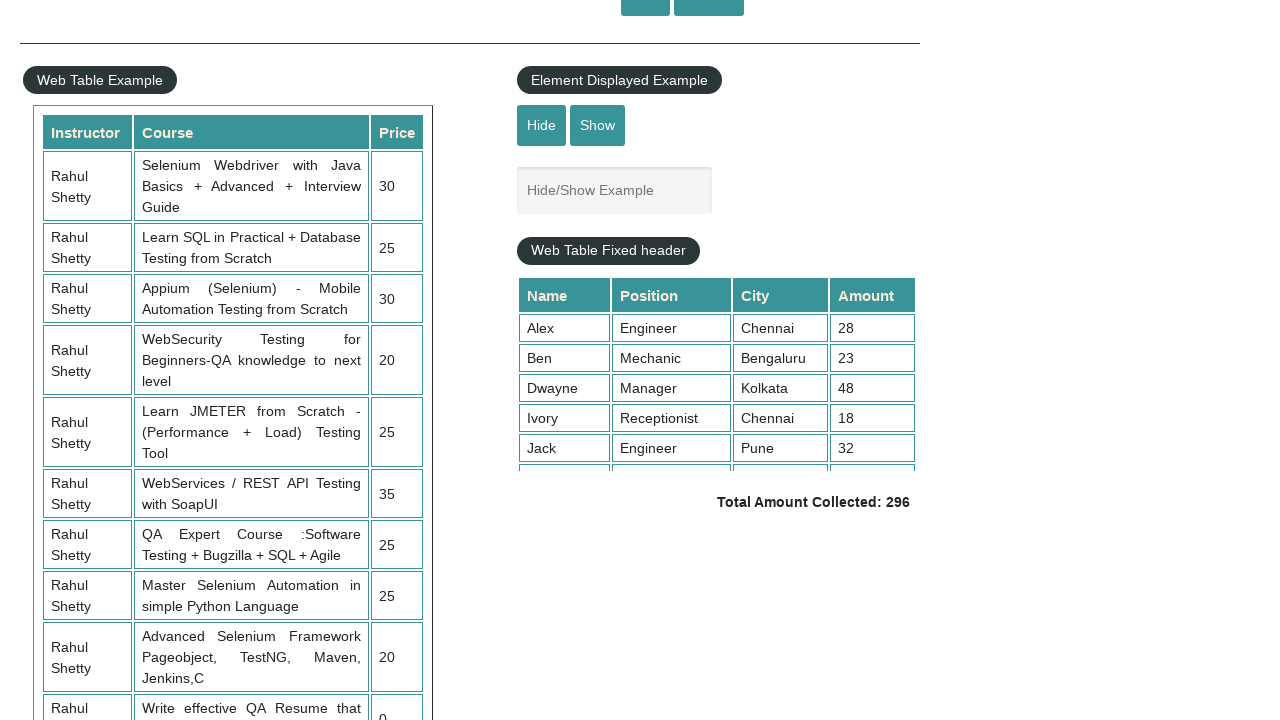

Scrolled fixed header table to bottom (scrollTop = 5000)
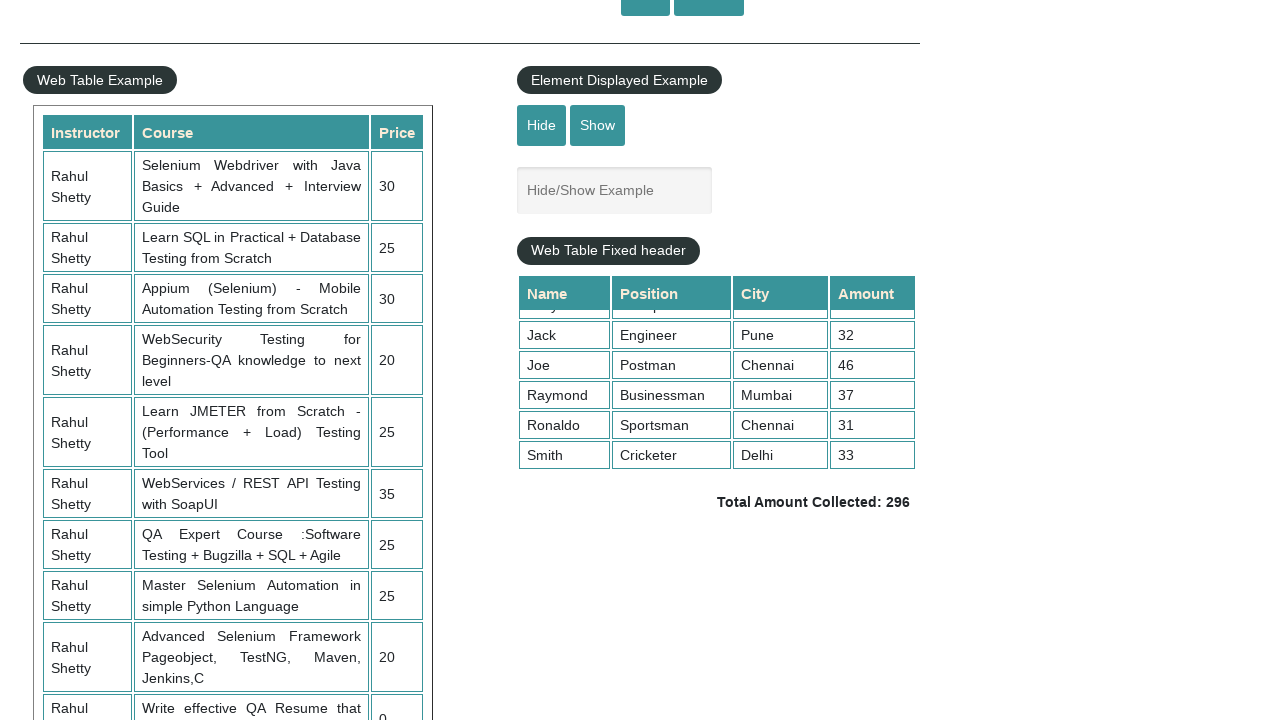

Retrieved all values from 4th column of fixed header table
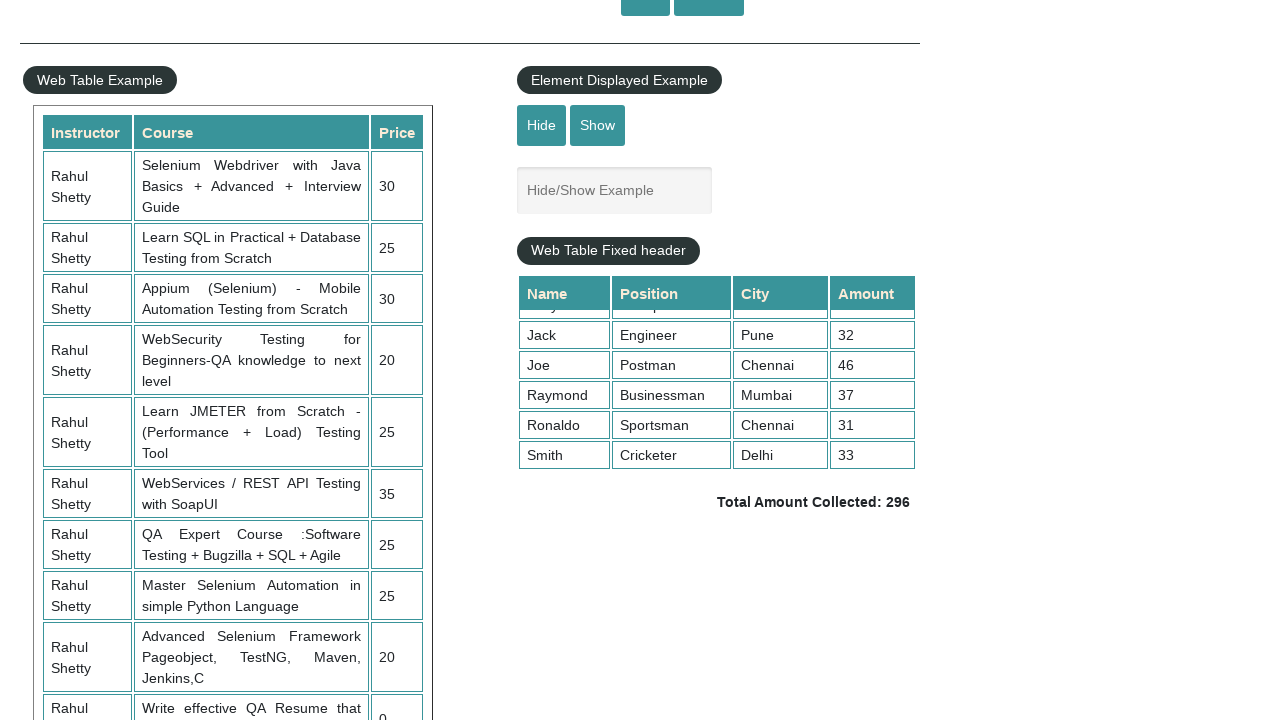

Calculated sum of fixed table column 4: 296
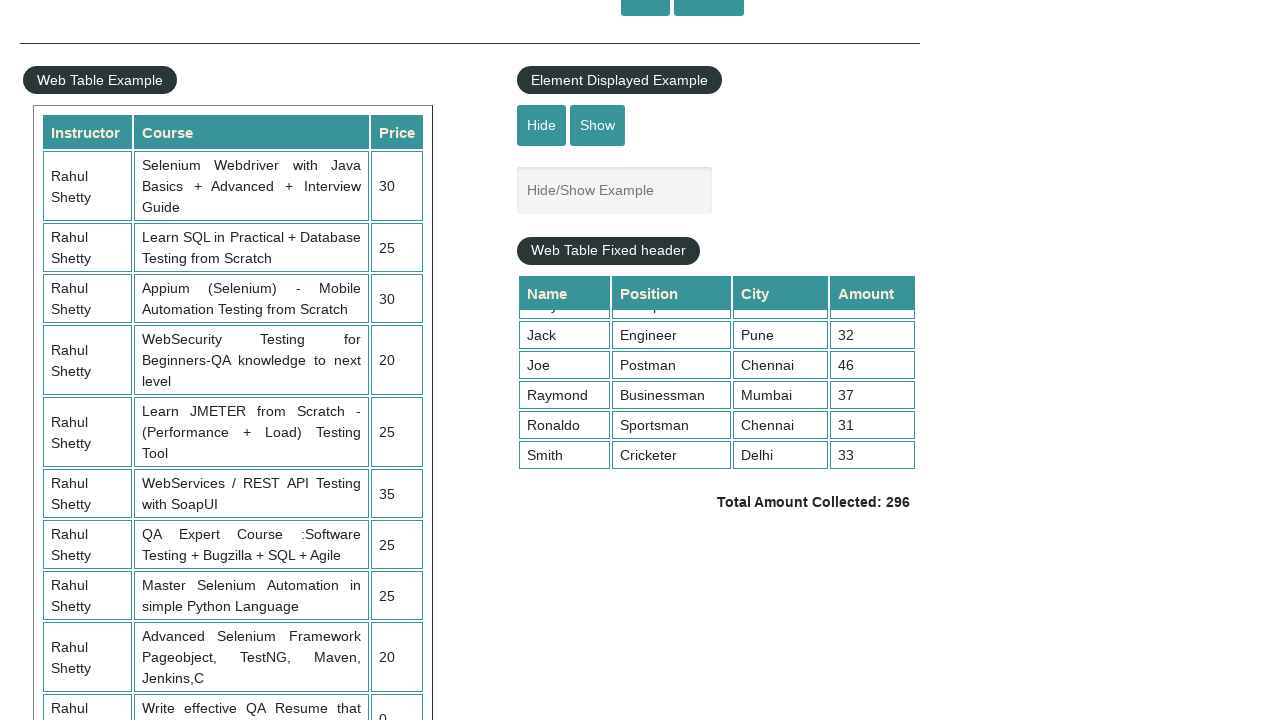

Retrieved displayed total amount text
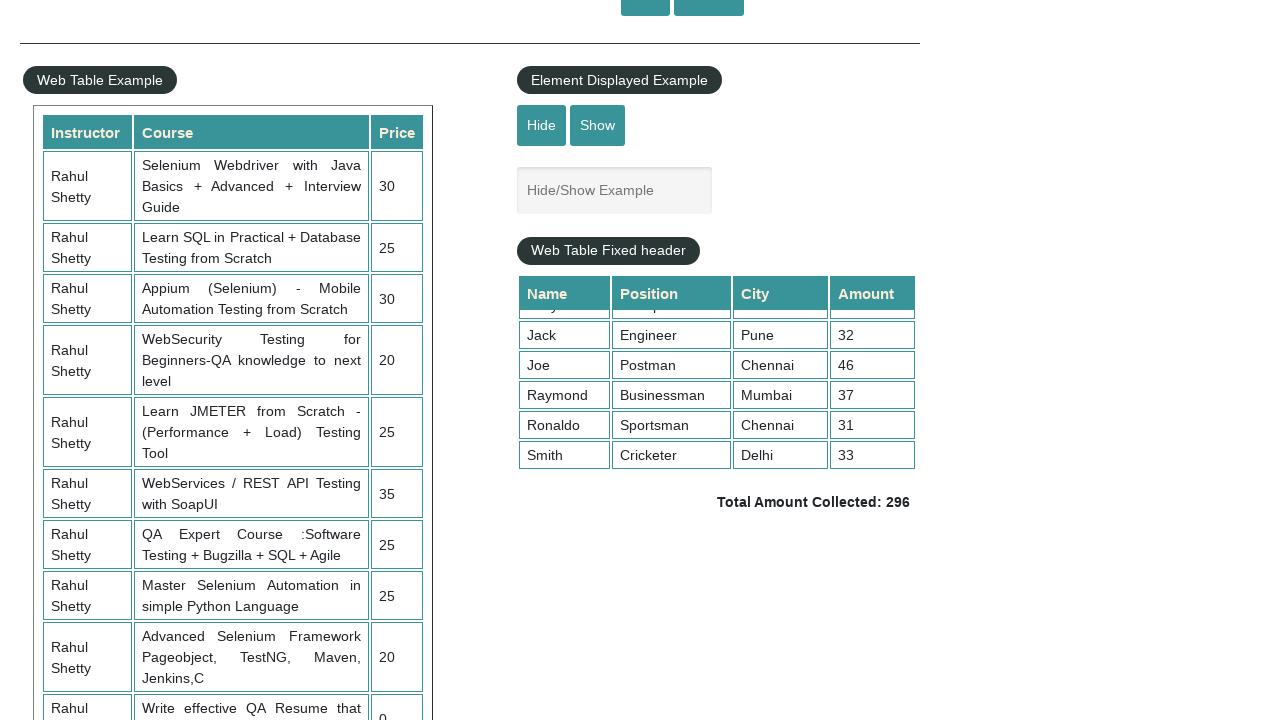

Extracted displayed total value: 296
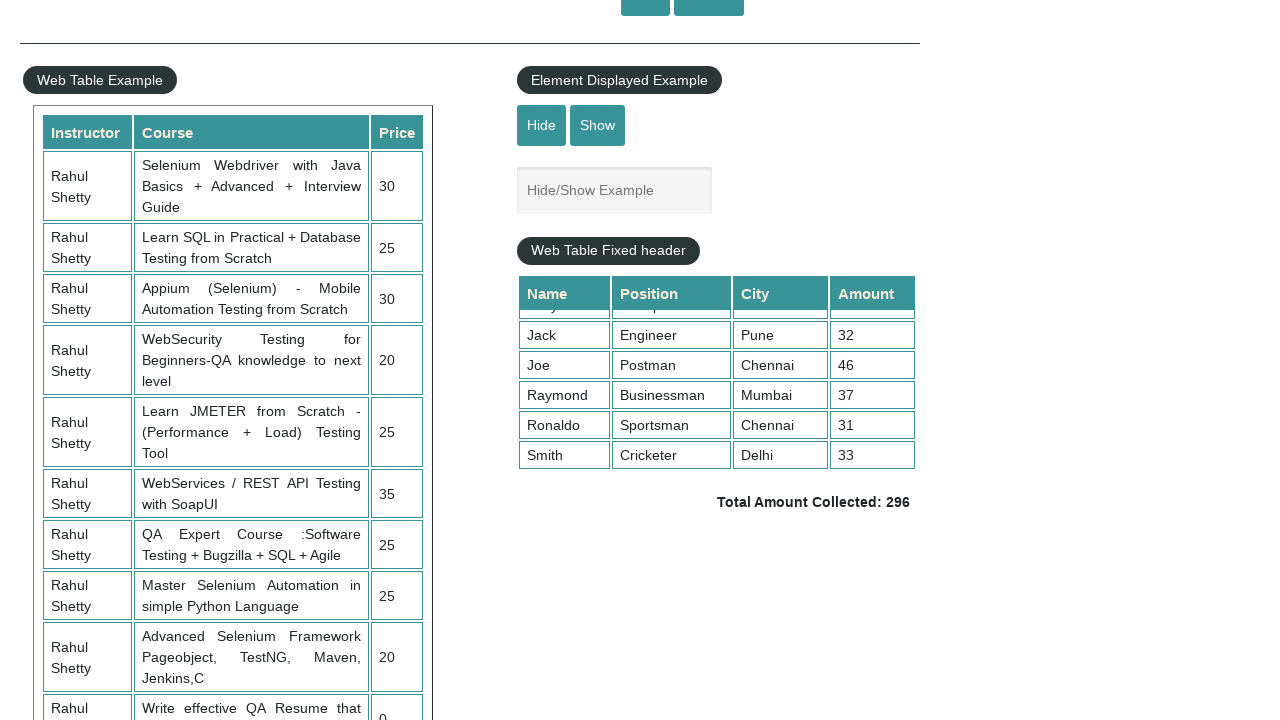

Verified calculated sum (296) matches displayed total (296)
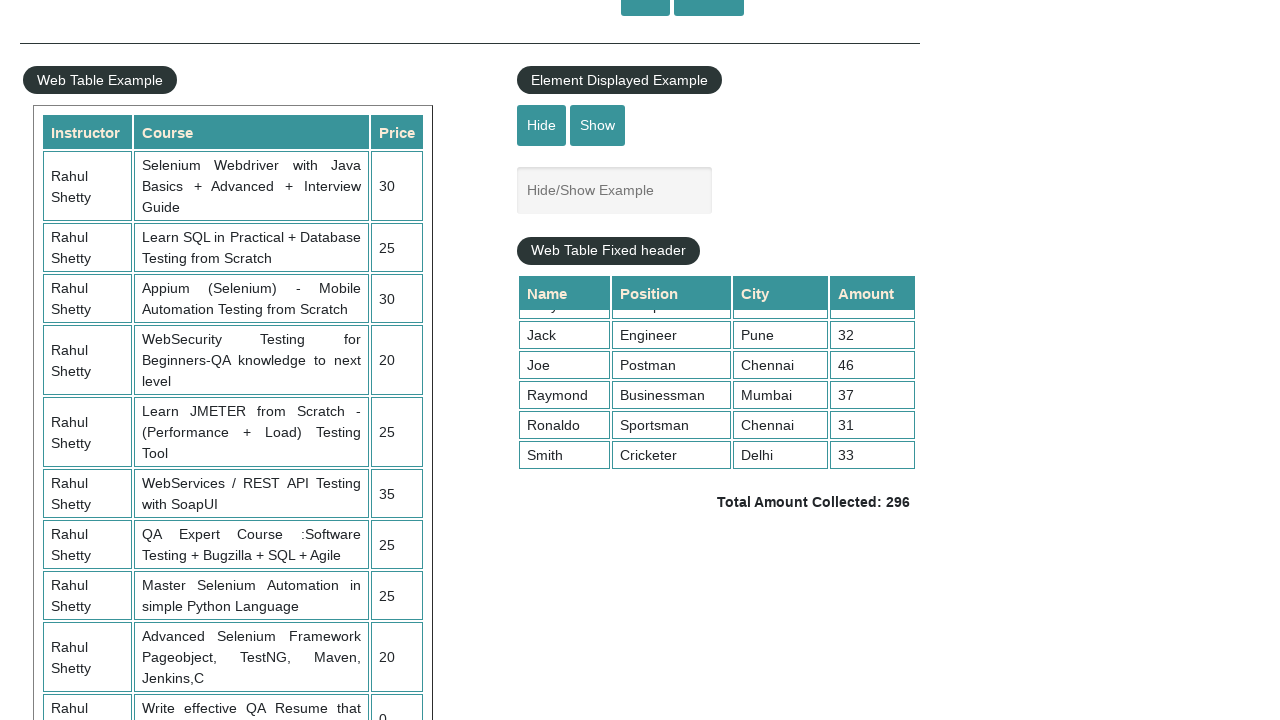

Retrieved all values from 3rd column of courses table
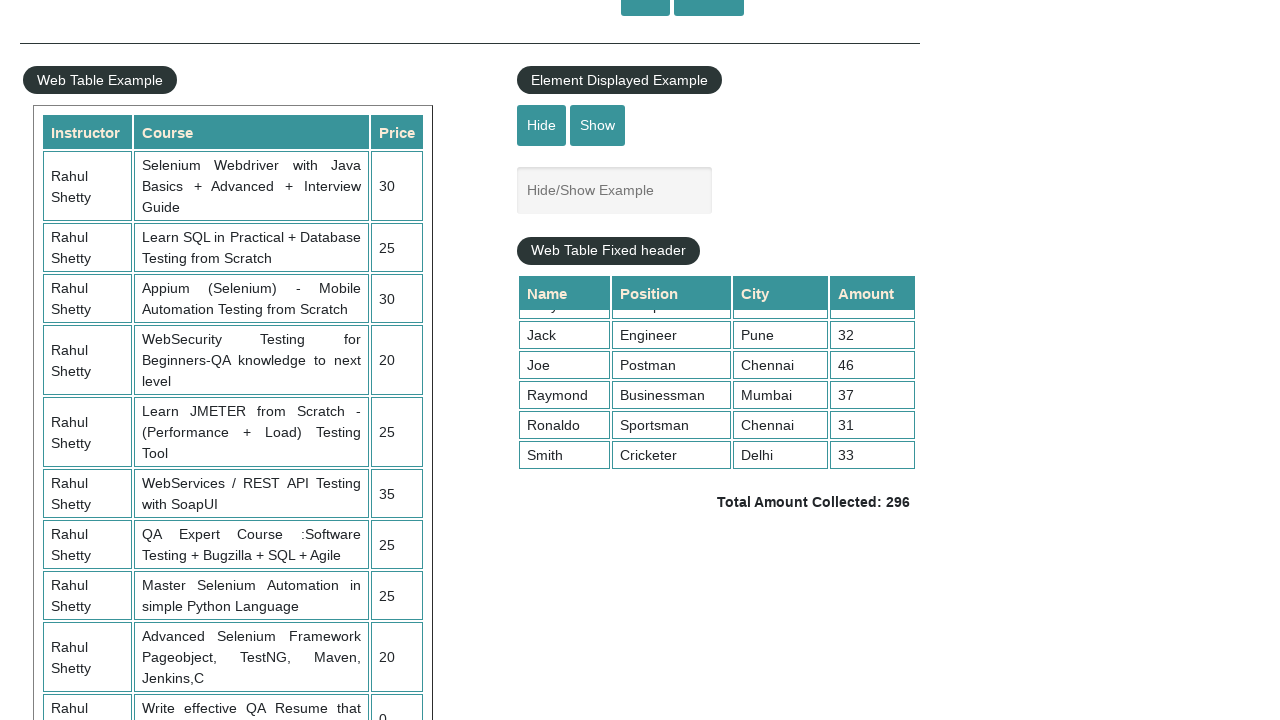

Calculated sum of courses table column 3: 235
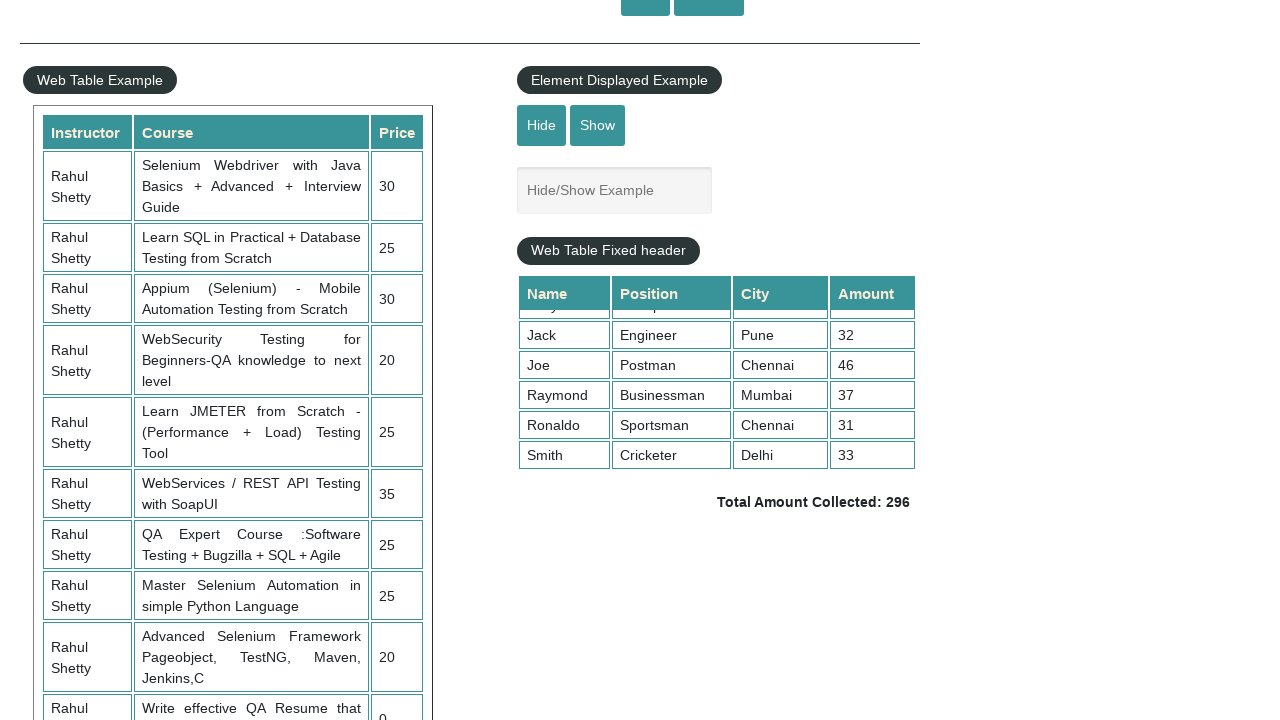

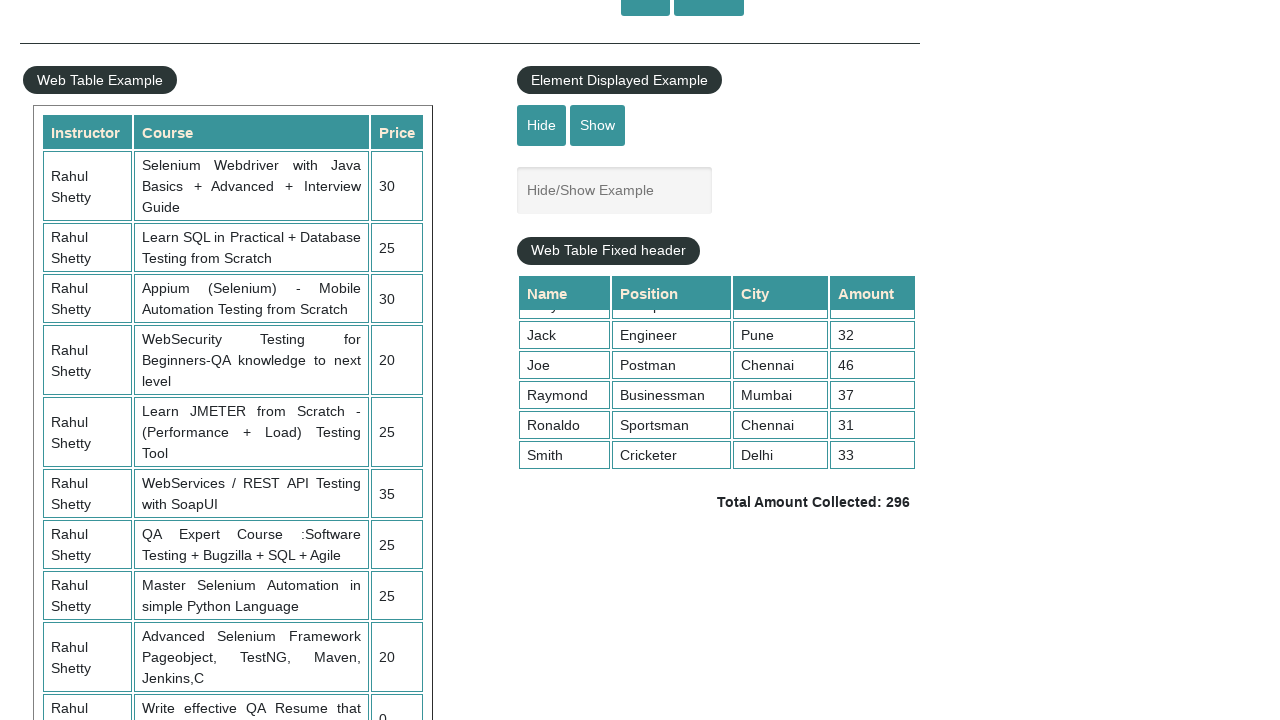